Tests drag and drop functionality by dragging an element from one location and dropping it to another within an iframe

Starting URL: https://jqueryui.com/droppable/

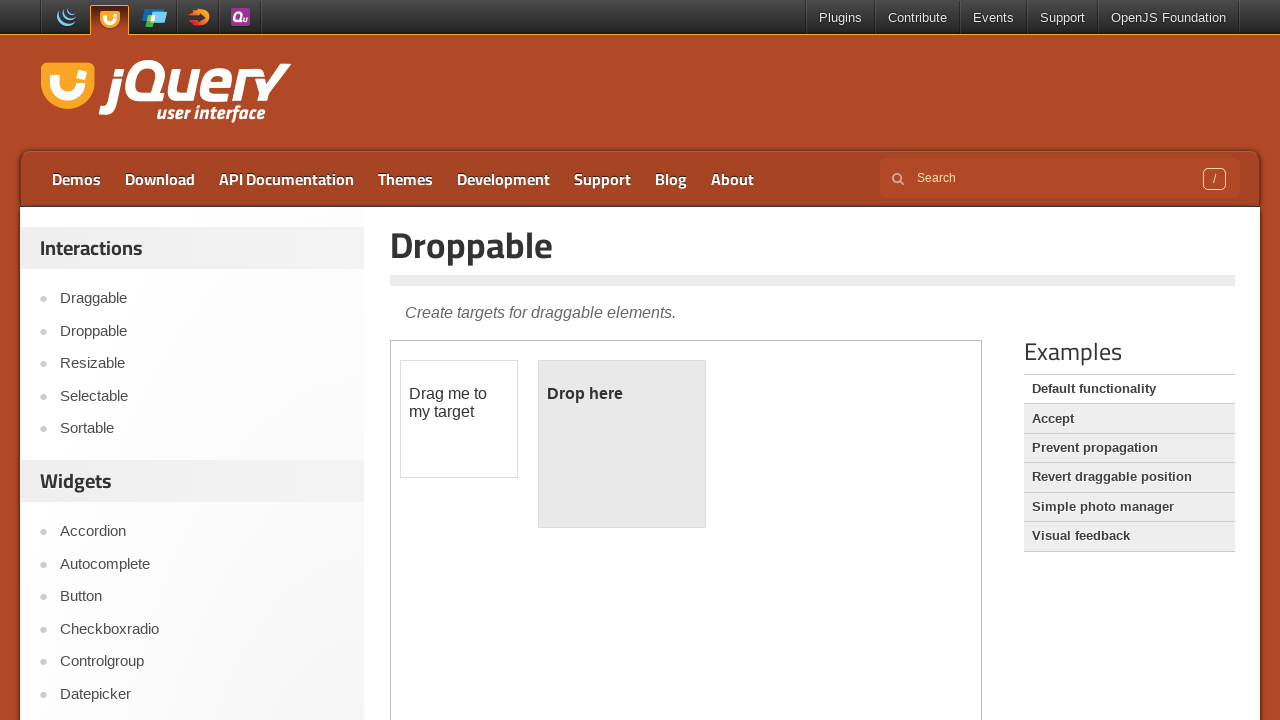

Located iframe.demo-frame containing drag/drop elements
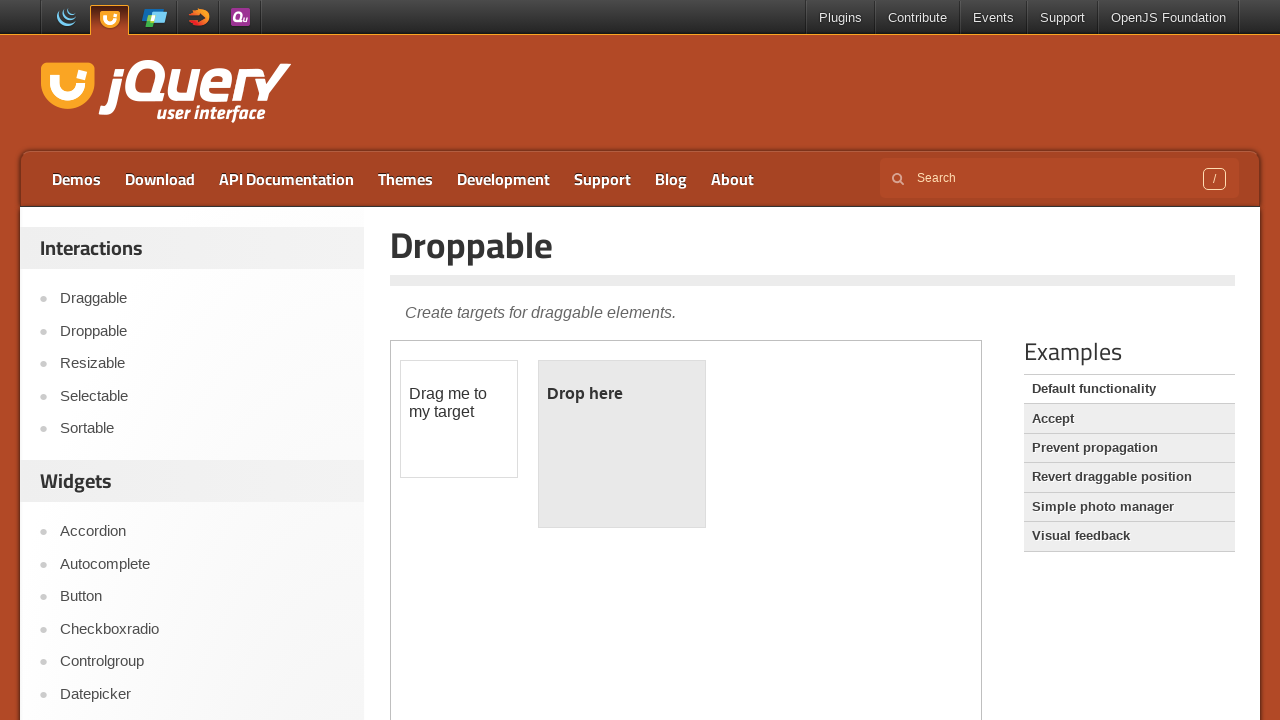

Located draggable element with id 'draggable'
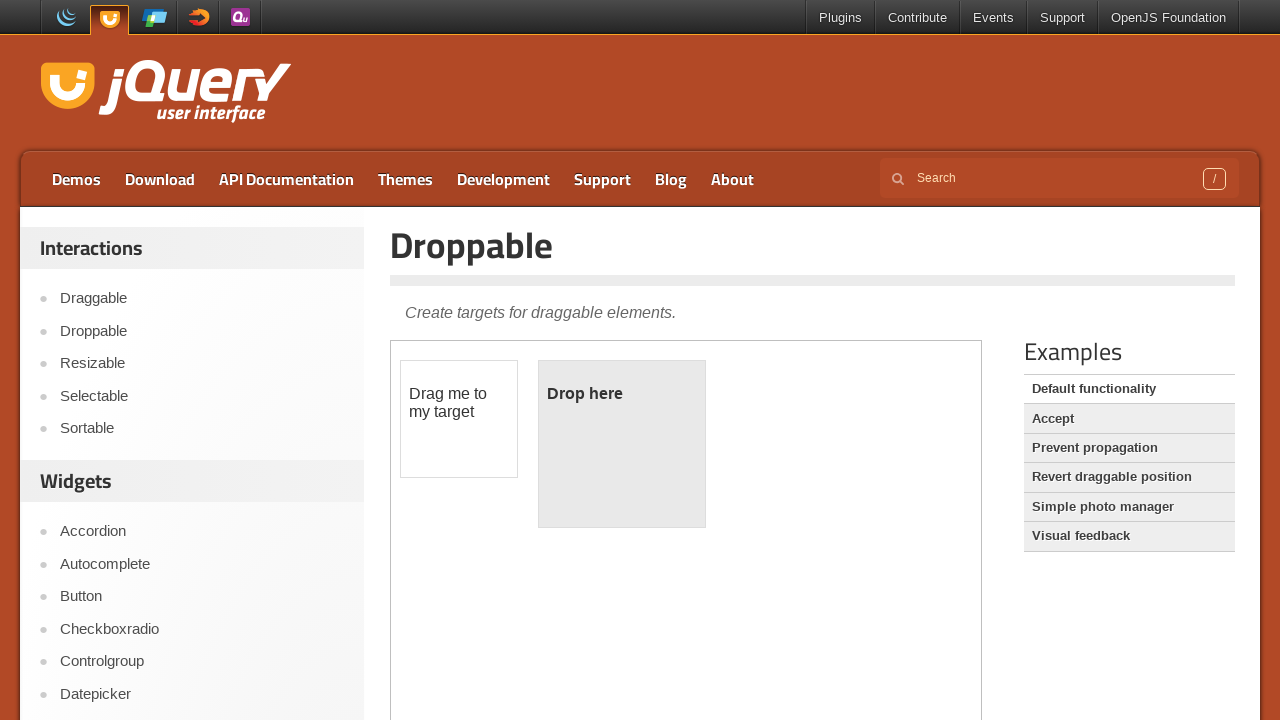

Located droppable element with id 'droppable'
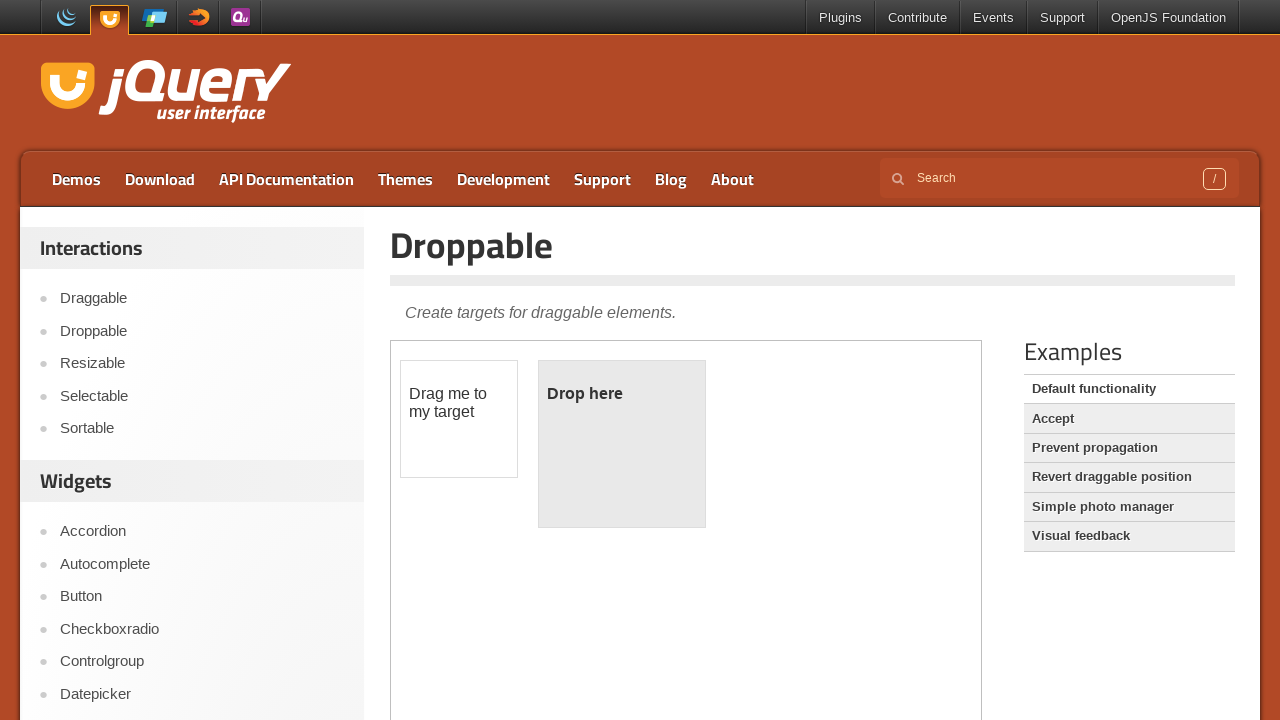

Dragged element from draggable to droppable location at (622, 444)
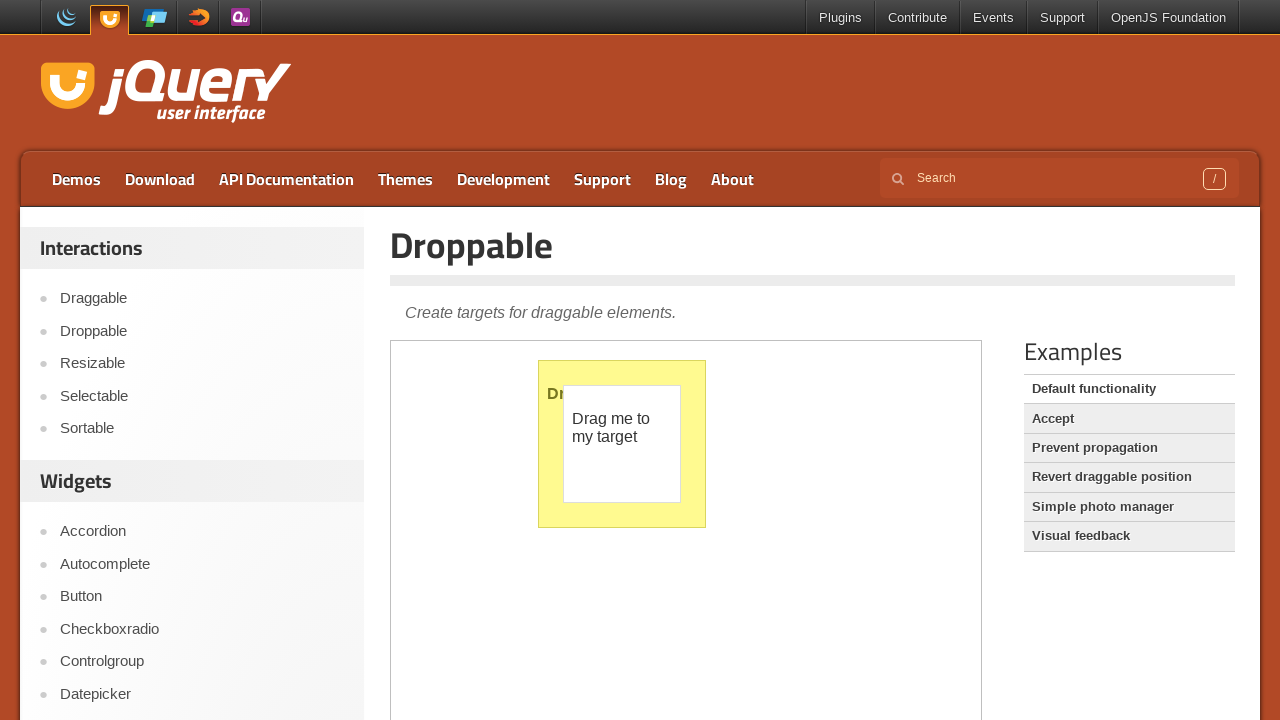

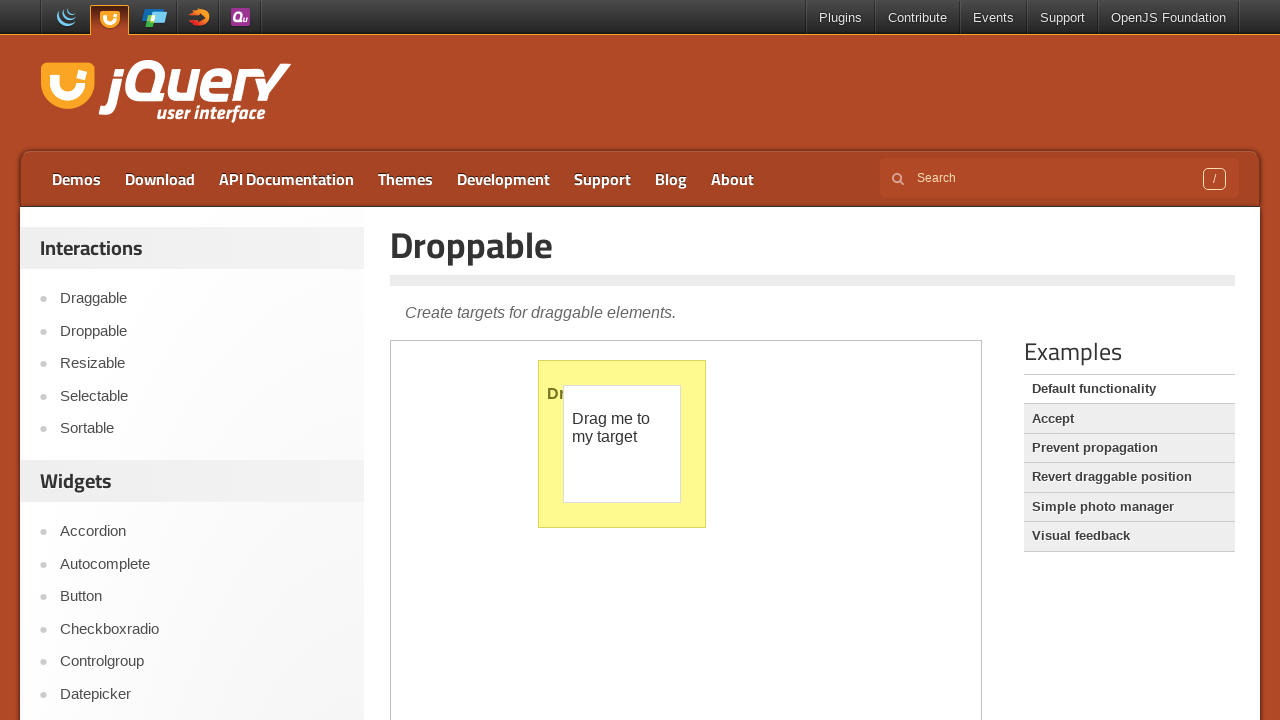